Tests accepting a confirm dialog by clicking the confirm alert button and accepting the dialog

Starting URL: https://letcode.in/alert

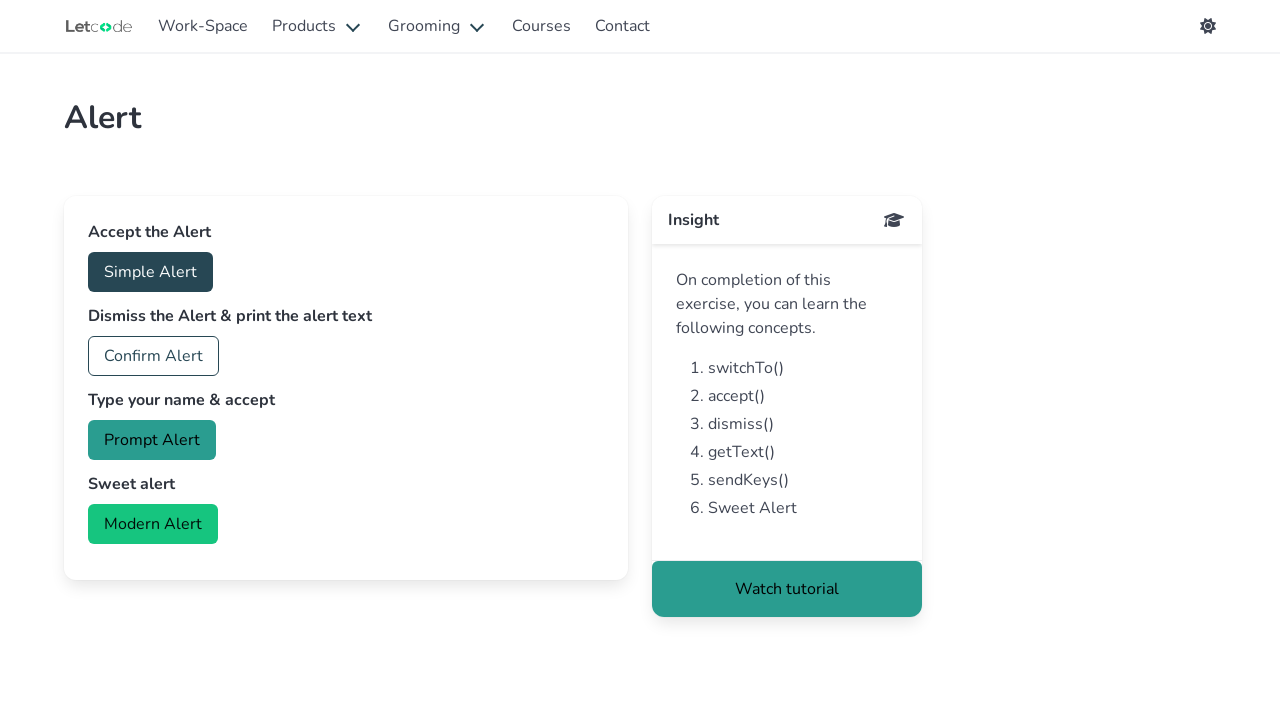

Set up dialog handler to accept alerts
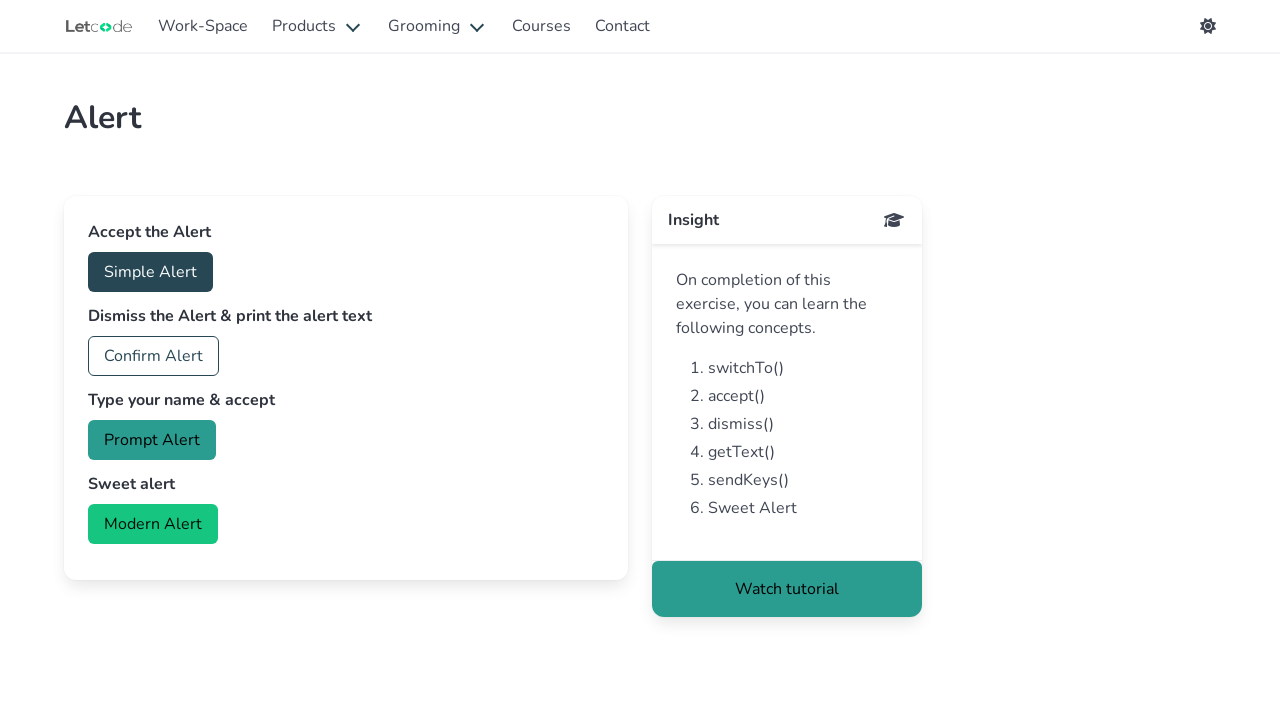

Clicked confirm alert button at (154, 356) on #confirm
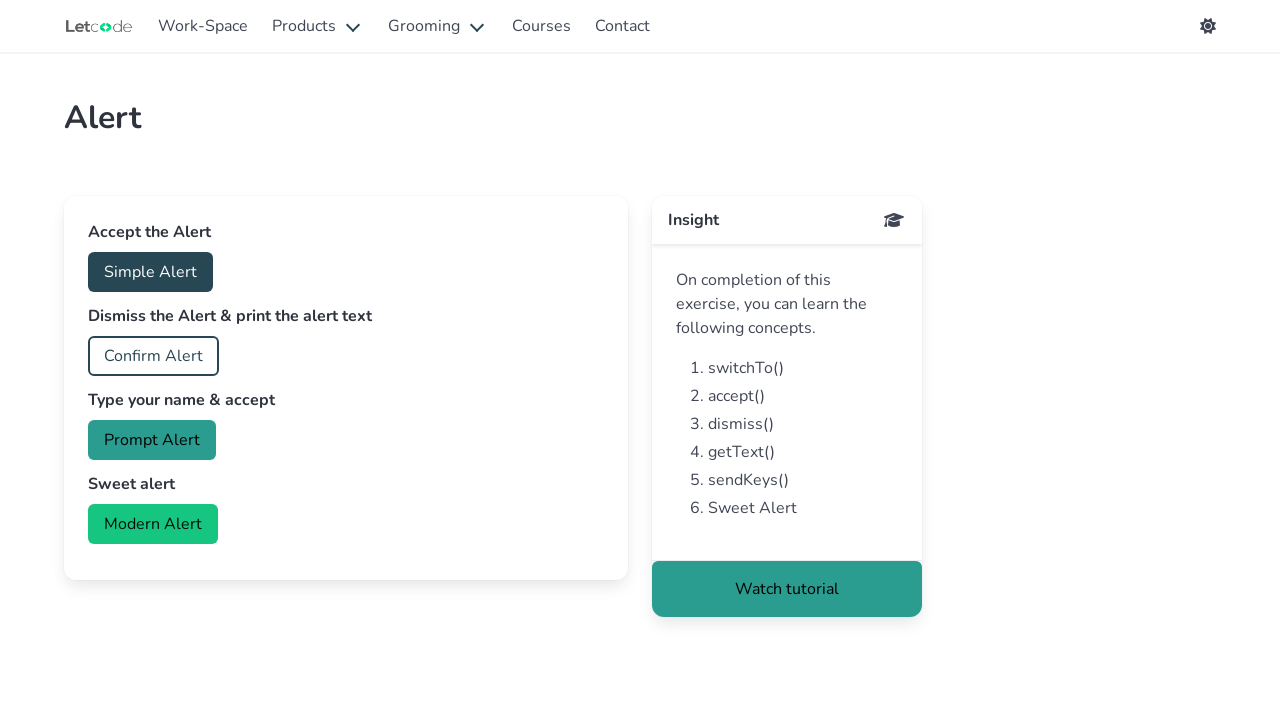

Waited for page to load after accepting confirm dialog
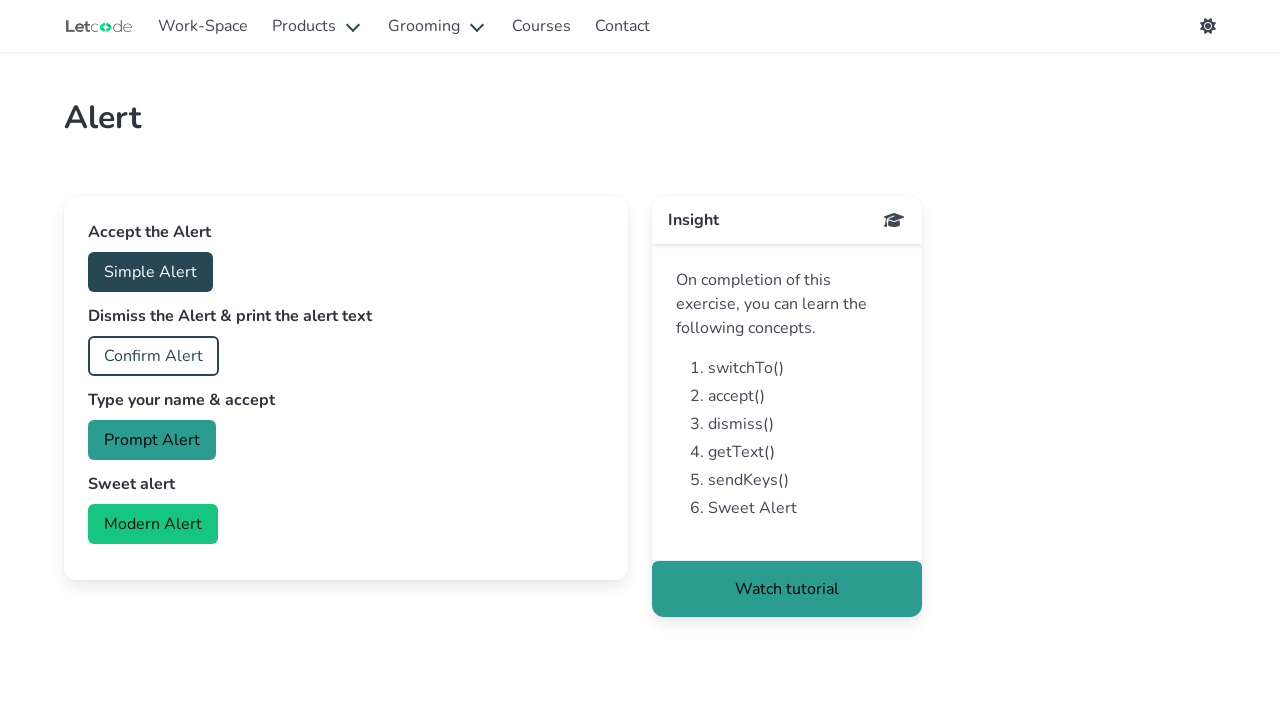

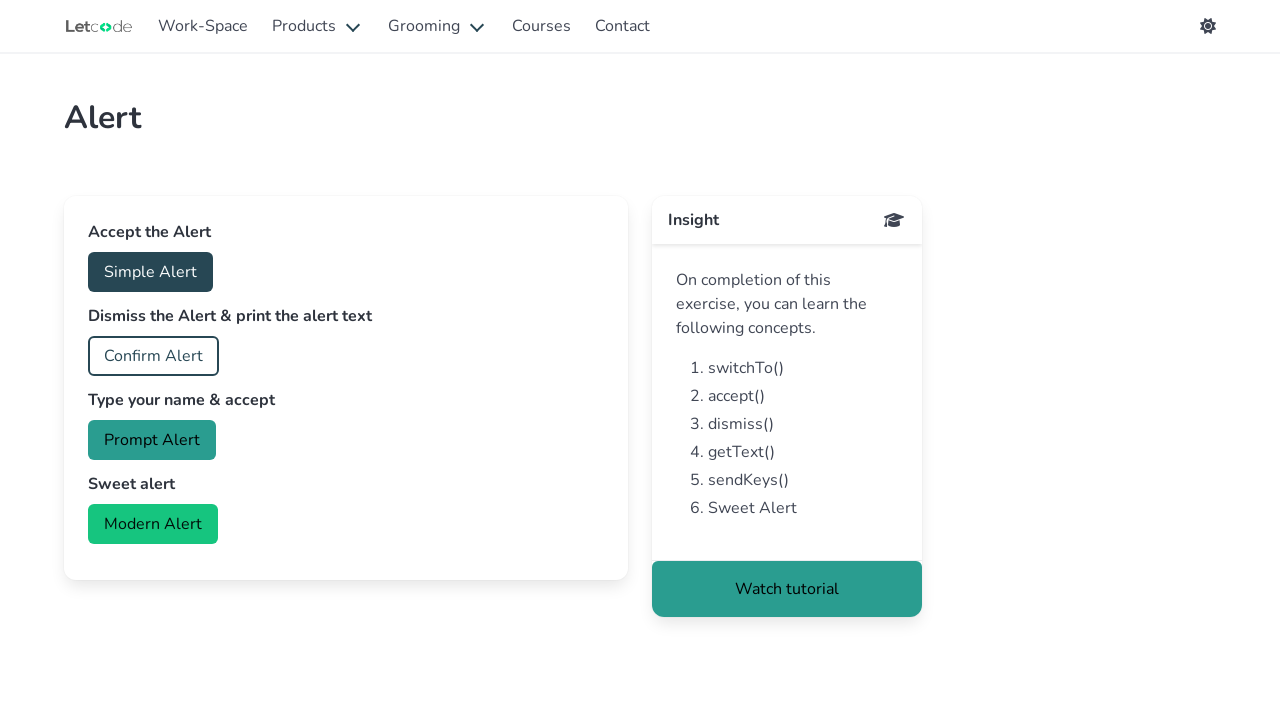